Navigates to Rediff homepage, switches to an iframe to read NSE index value, then switches back to main content and clicks on MOVIES link

Starting URL: https://www.rediff.com/

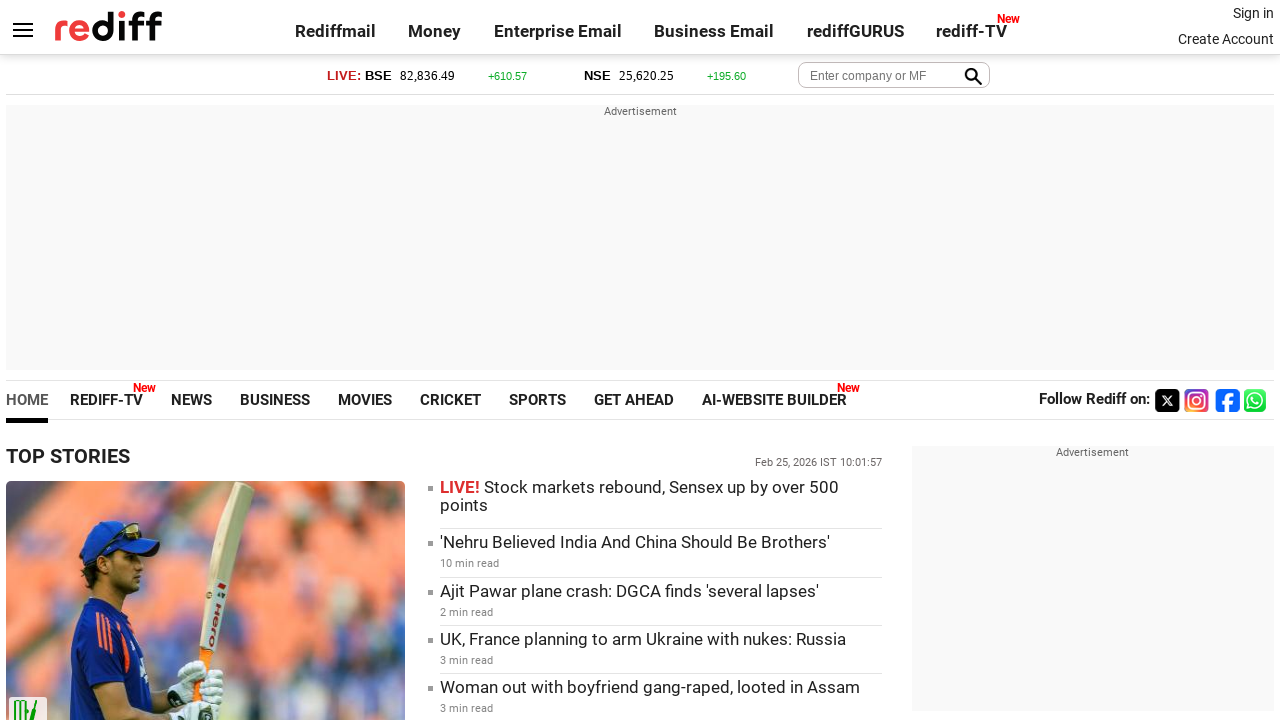

Navigated to Rediff homepage
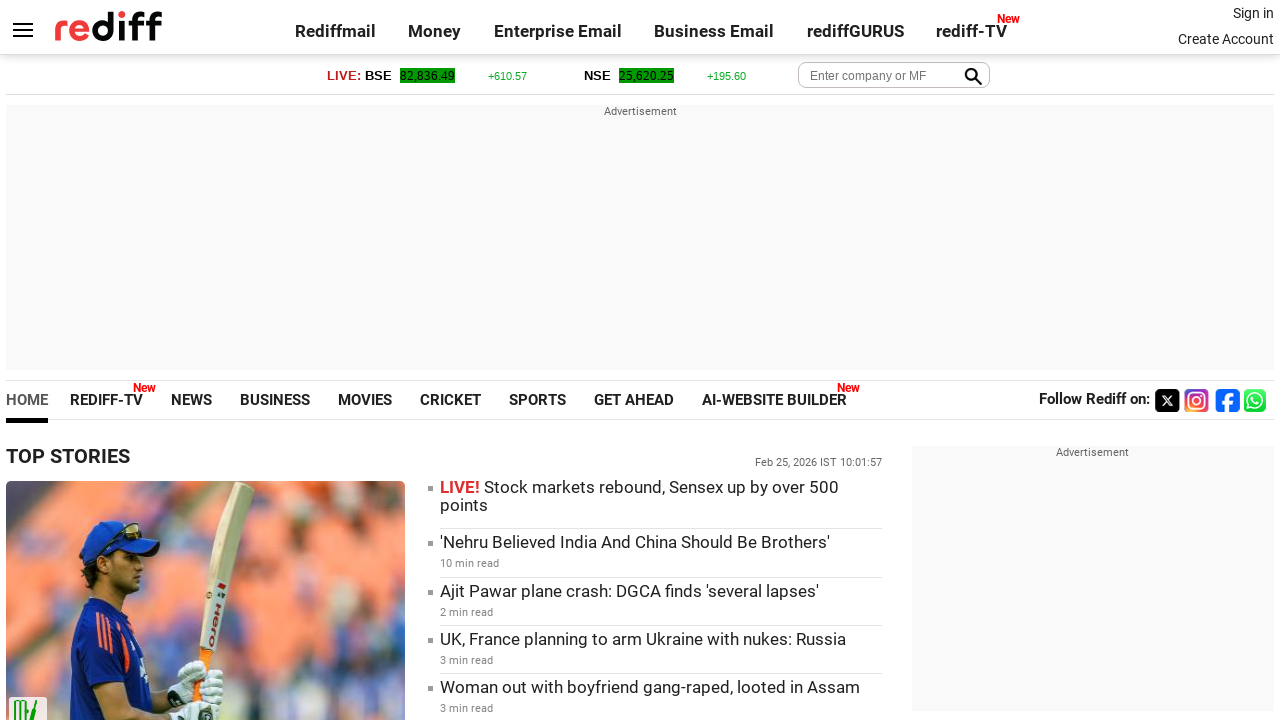

Switched to money iframe
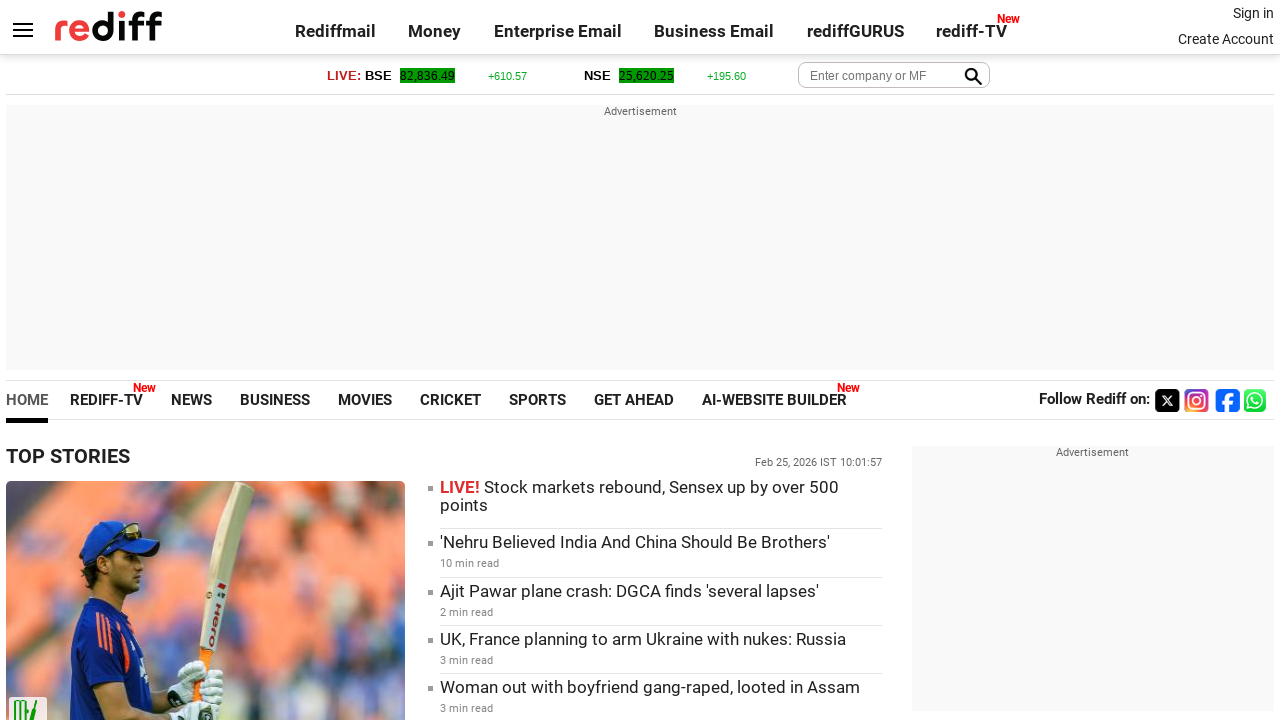

Retrieved NSE index value: 25,620.25
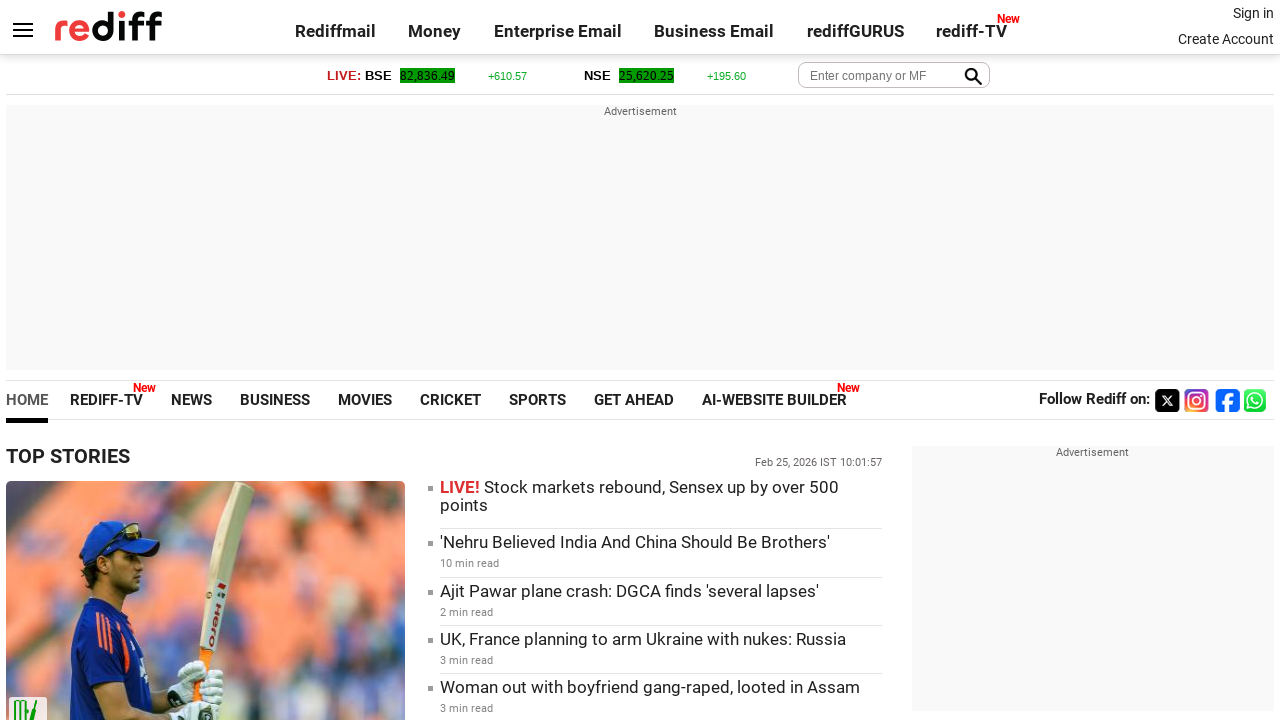

Clicked MOVIES link on main frame at (365, 400) on text=MOVIES
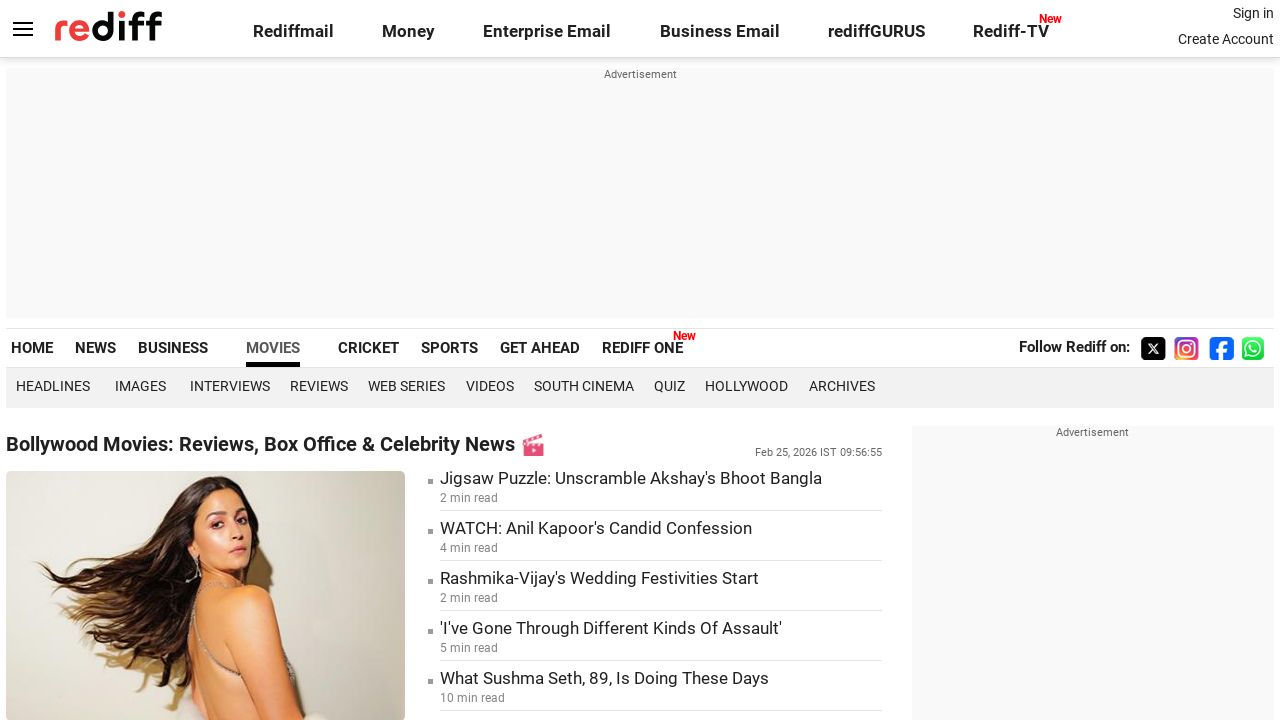

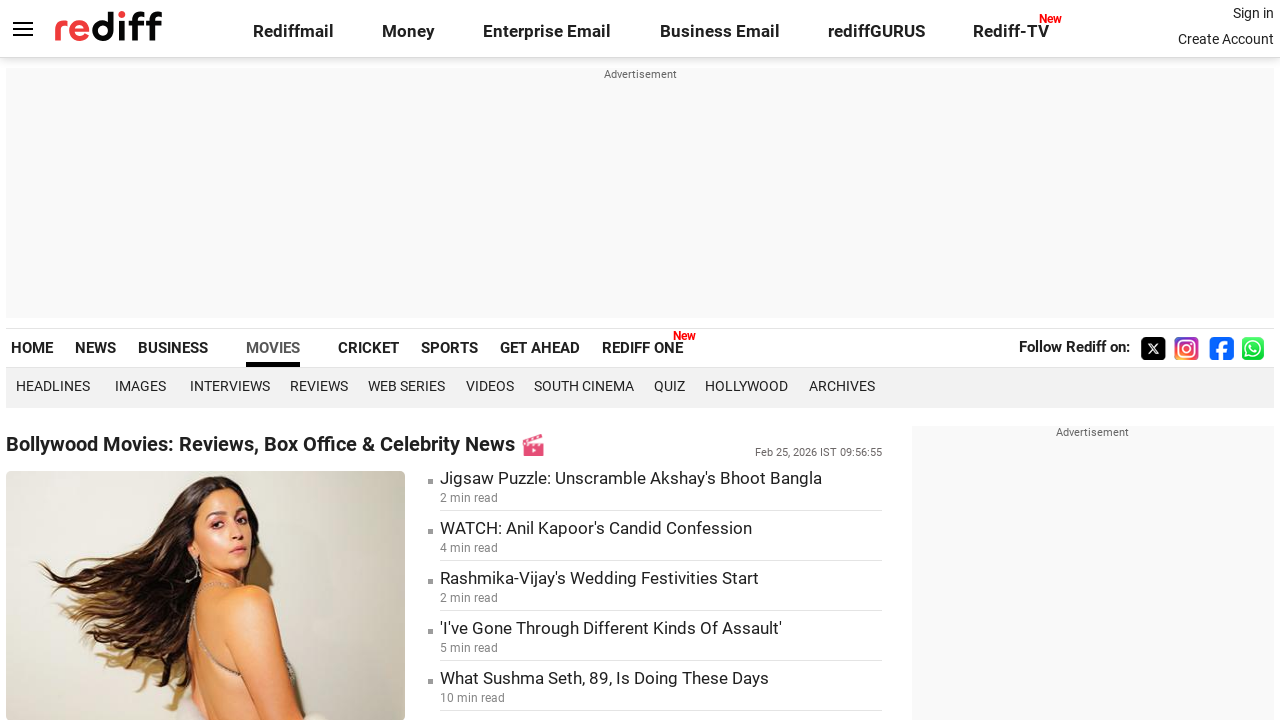